Tests drag and drop functionality by dragging an element from source to target within an iframe

Starting URL: http://jqueryui.com/droppable

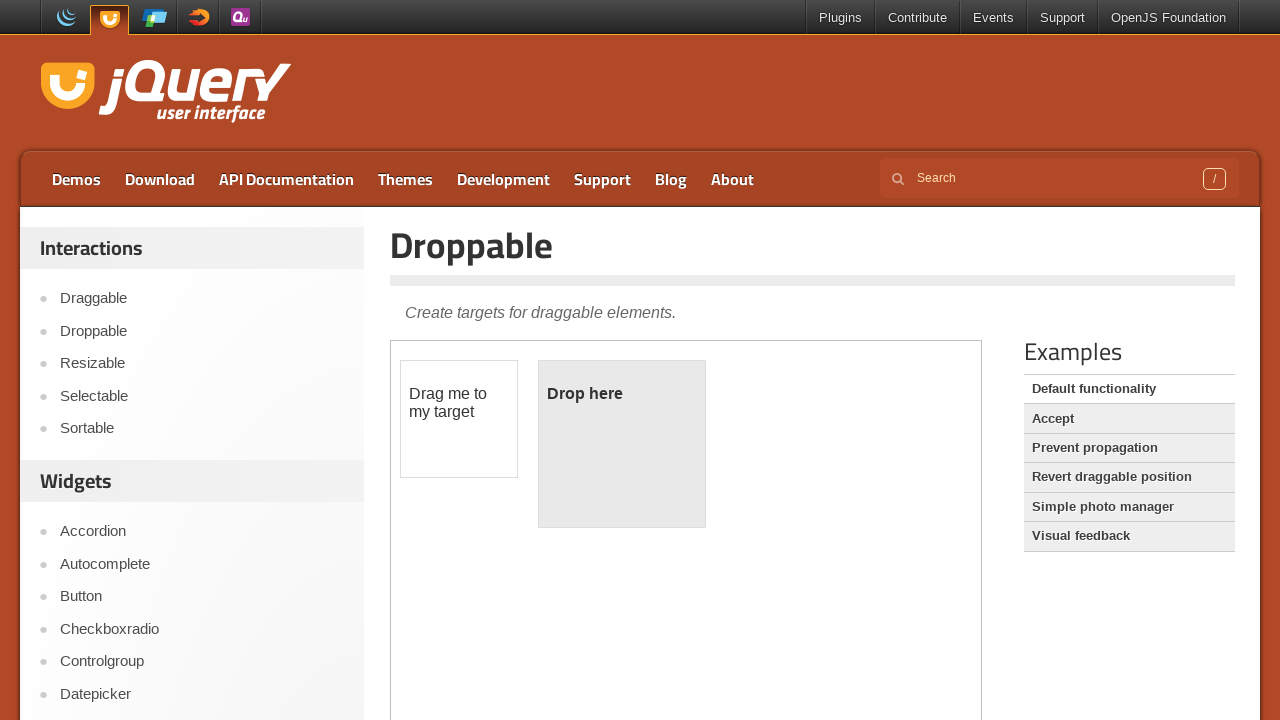

Located the first iframe containing the drag and drop demo
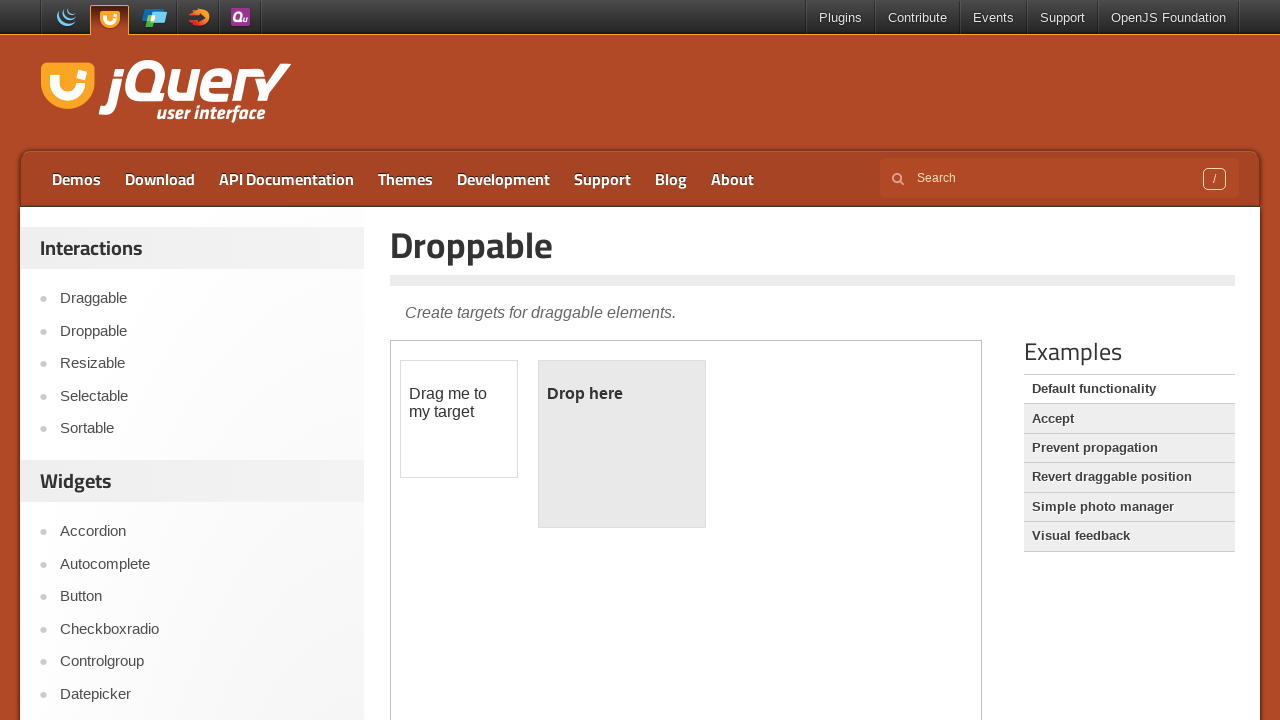

Located the draggable element with id 'draggable'
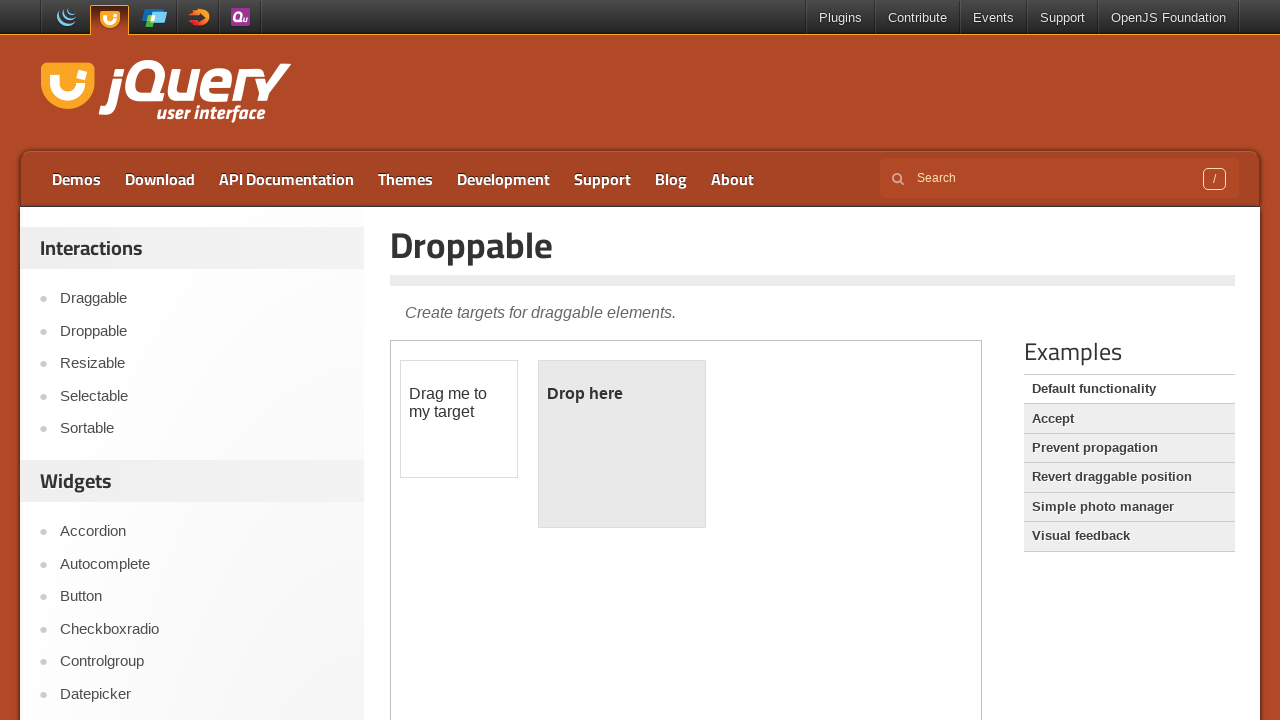

Located the droppable element with id 'droppable'
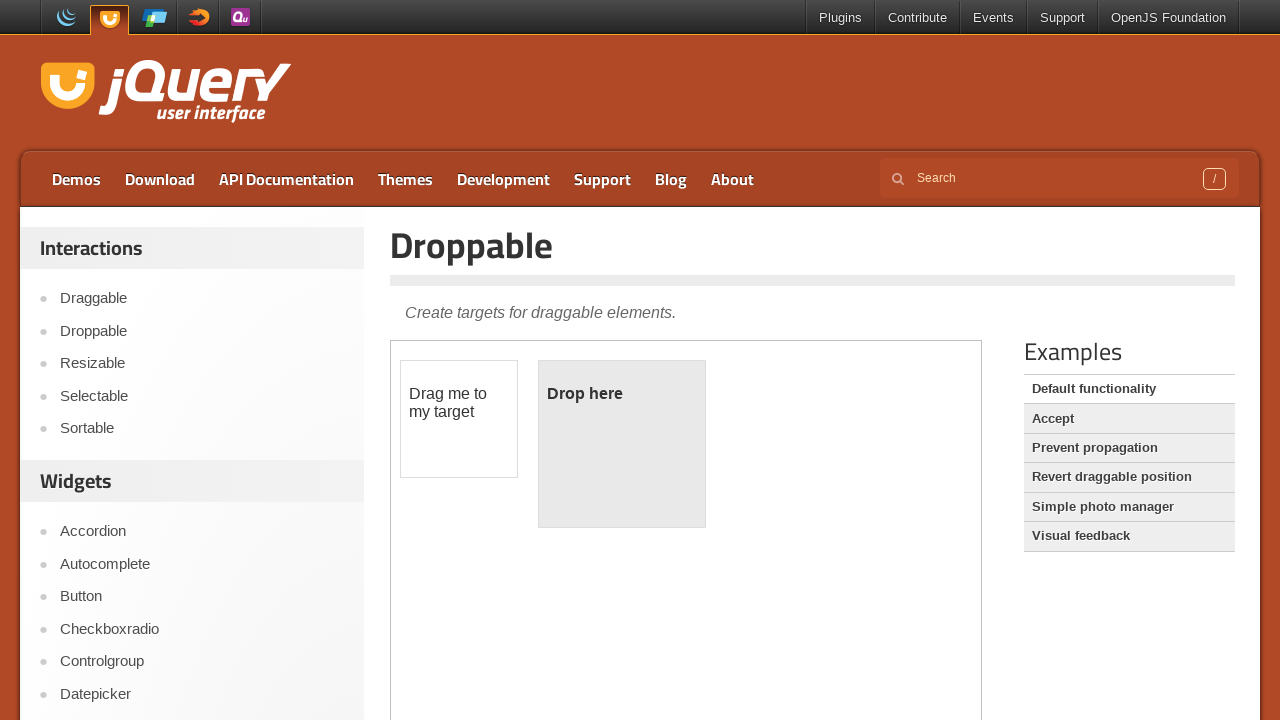

Dragged the draggable element to the droppable target at (622, 444)
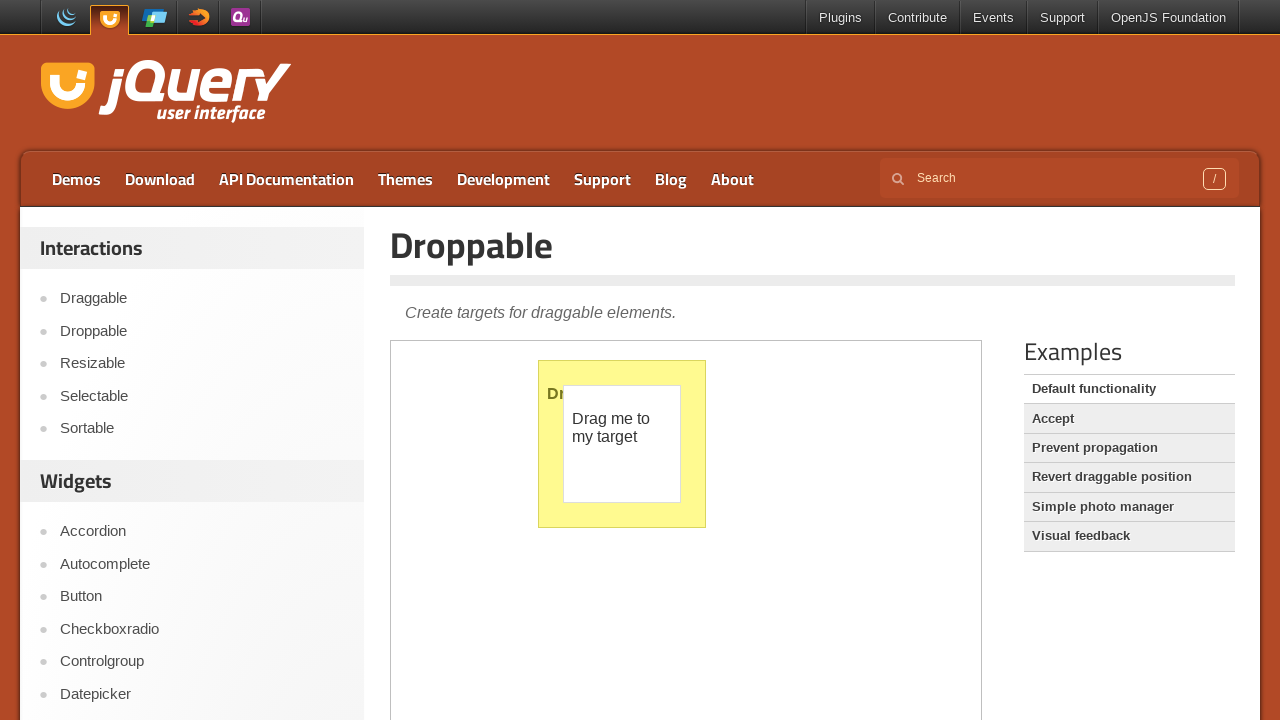

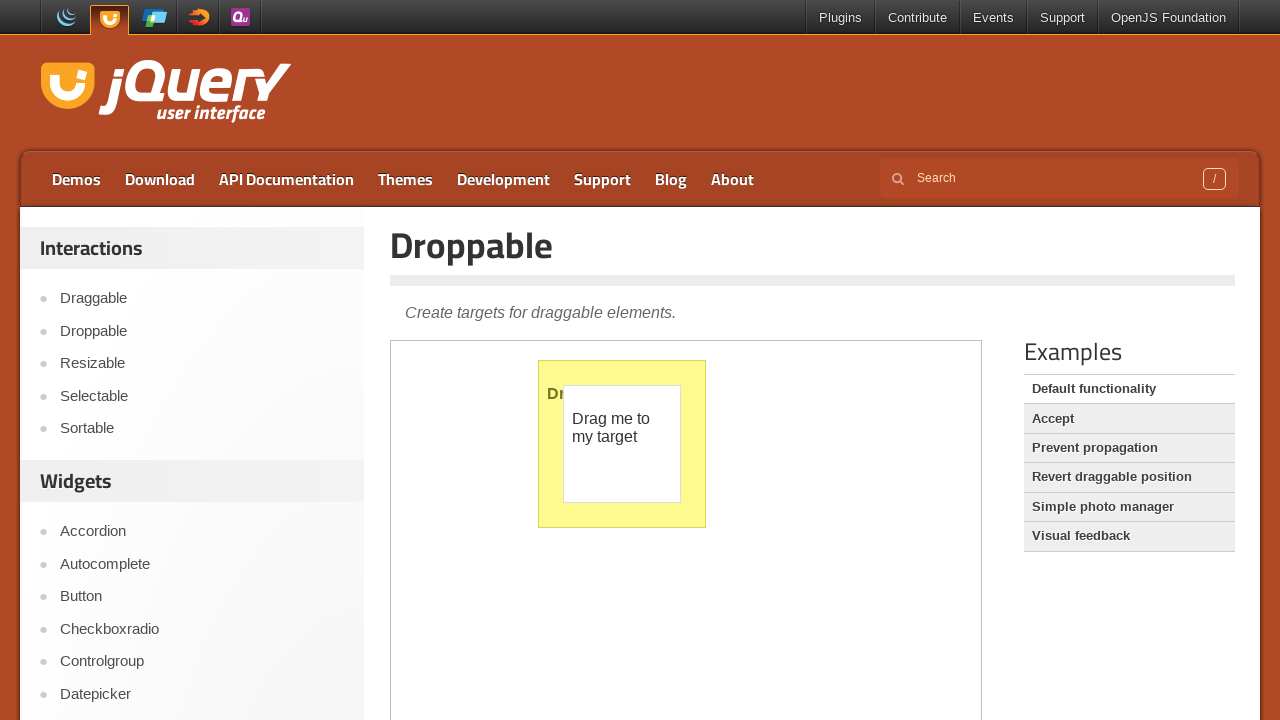